Tests that Clear completed button is hidden when there are no completed items

Starting URL: https://demo.playwright.dev/todomvc

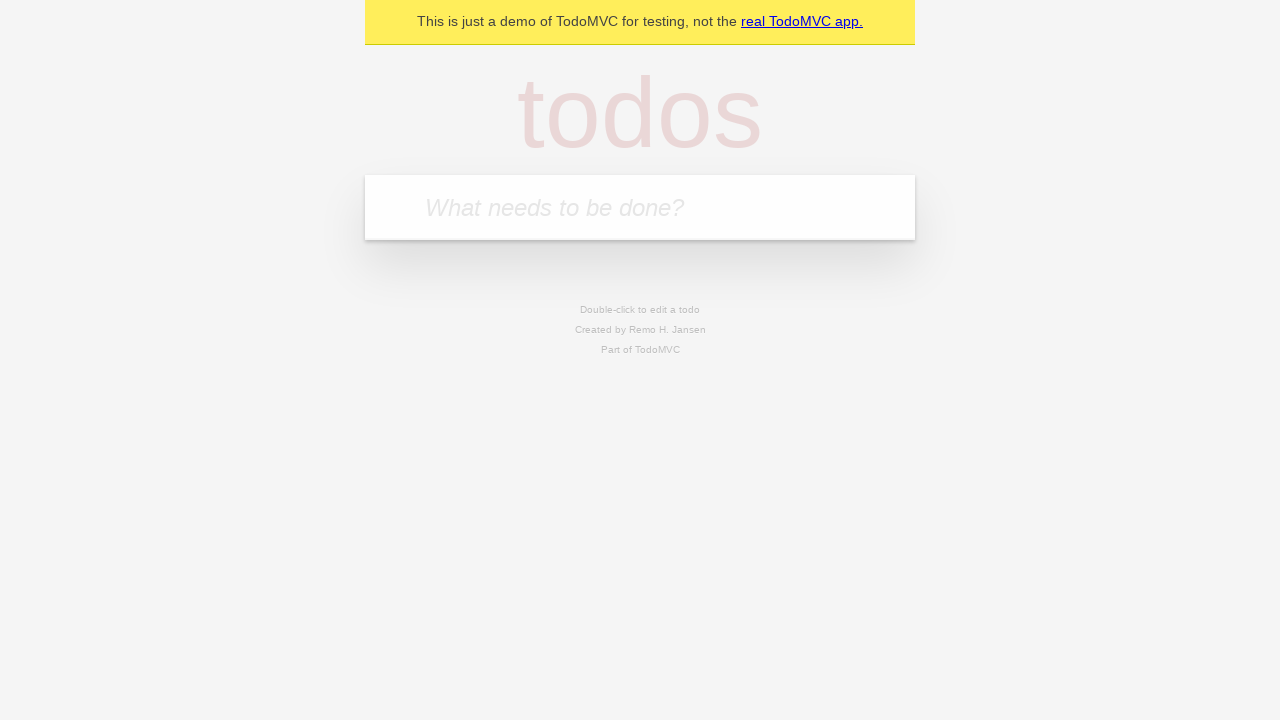

Filled todo input with 'buy some cheese' on internal:attr=[placeholder="What needs to be done?"i]
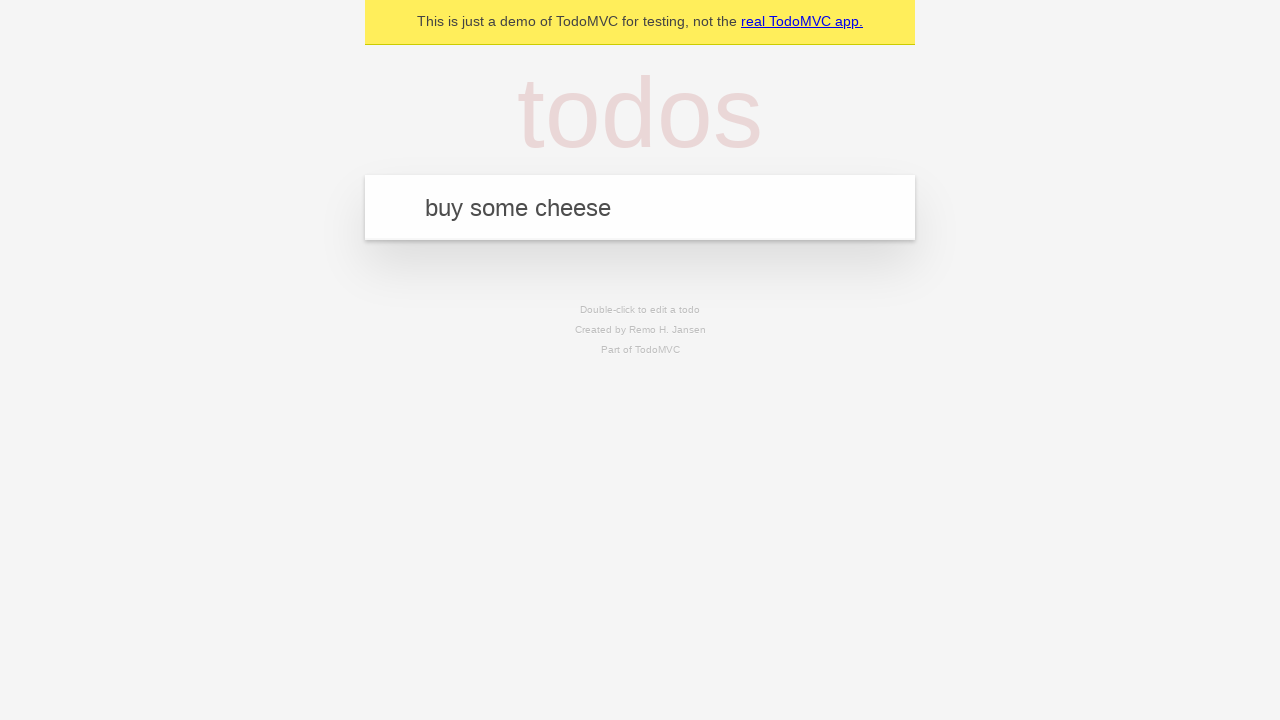

Pressed Enter to add todo 'buy some cheese' on internal:attr=[placeholder="What needs to be done?"i]
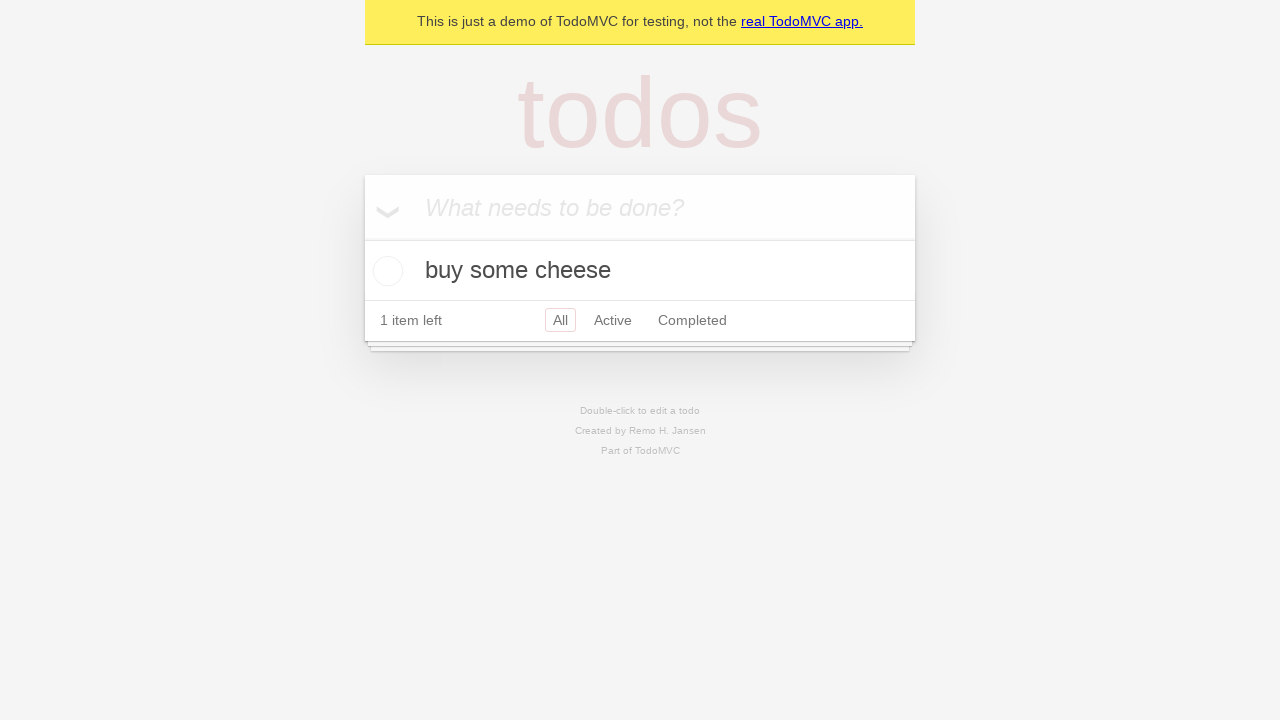

Filled todo input with 'feed the cat' on internal:attr=[placeholder="What needs to be done?"i]
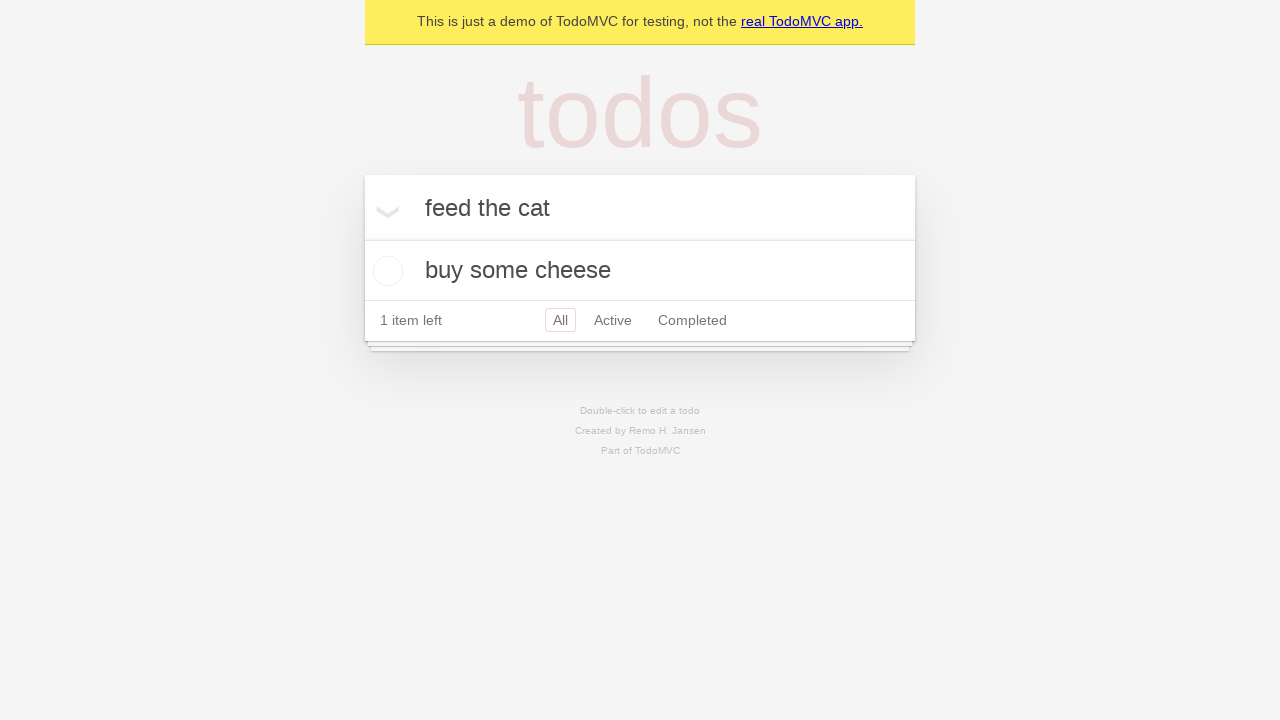

Pressed Enter to add todo 'feed the cat' on internal:attr=[placeholder="What needs to be done?"i]
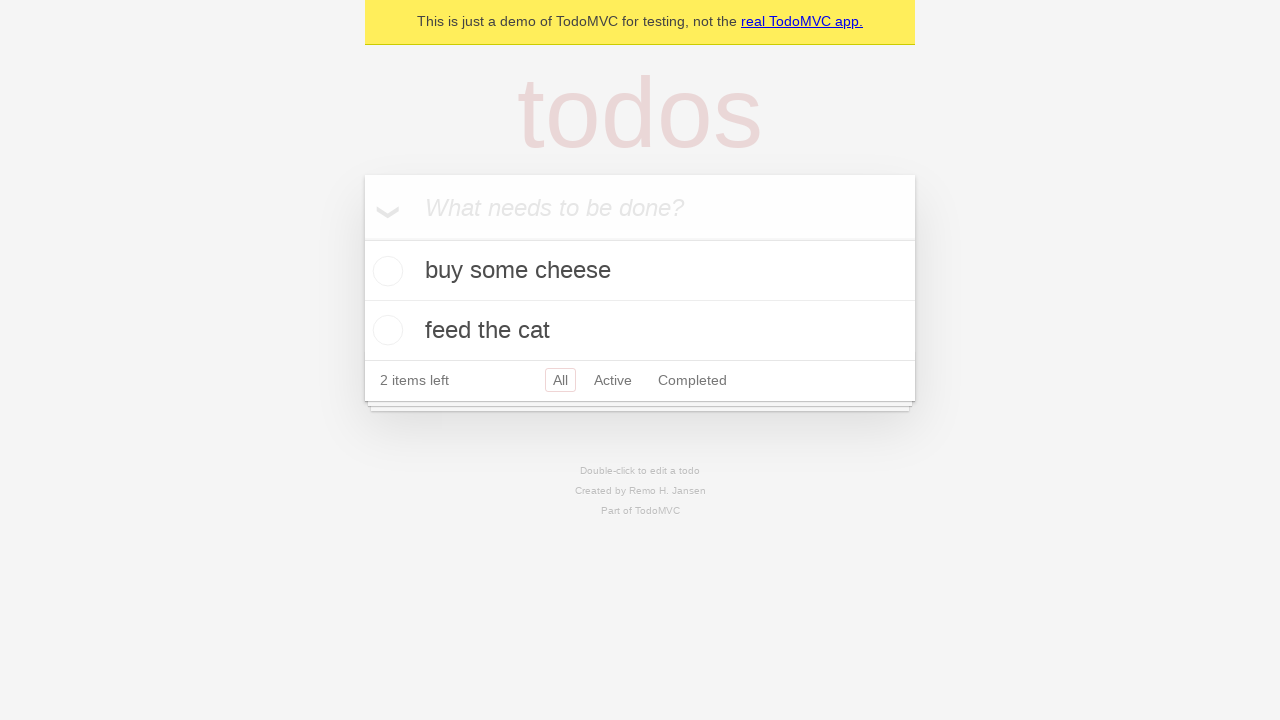

Filled todo input with 'book a doctors appointment' on internal:attr=[placeholder="What needs to be done?"i]
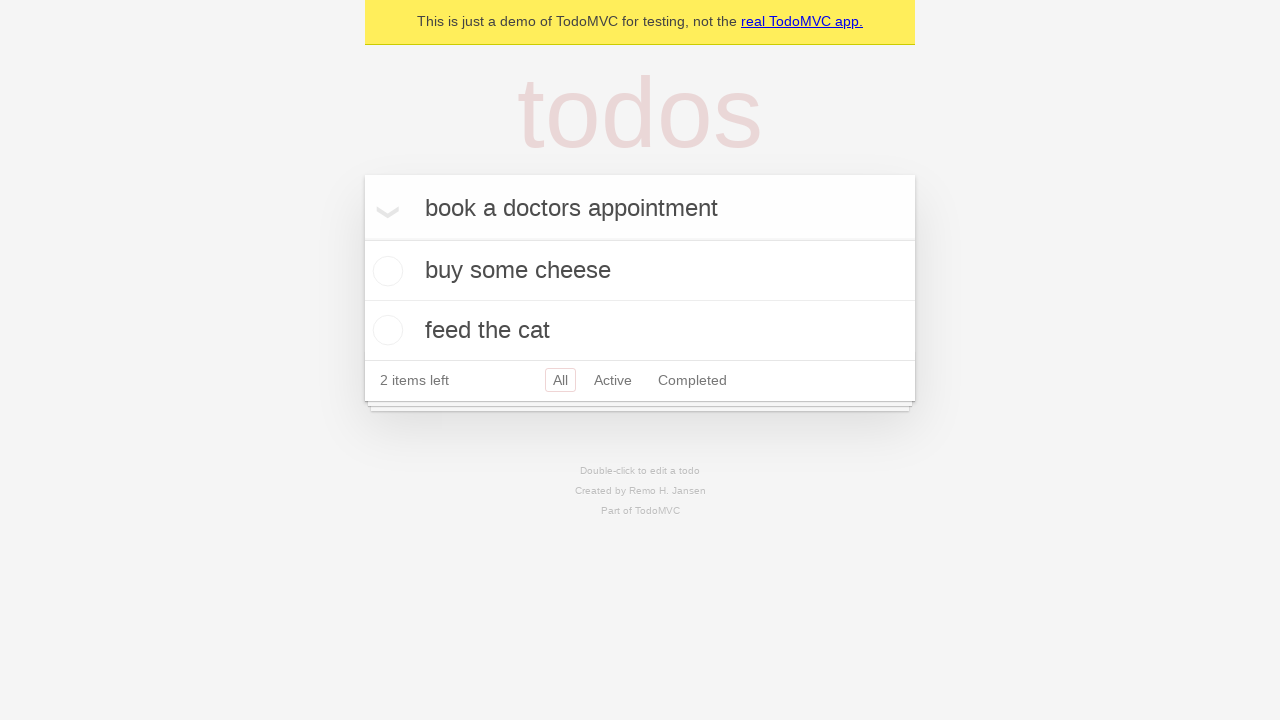

Pressed Enter to add todo 'book a doctors appointment' on internal:attr=[placeholder="What needs to be done?"i]
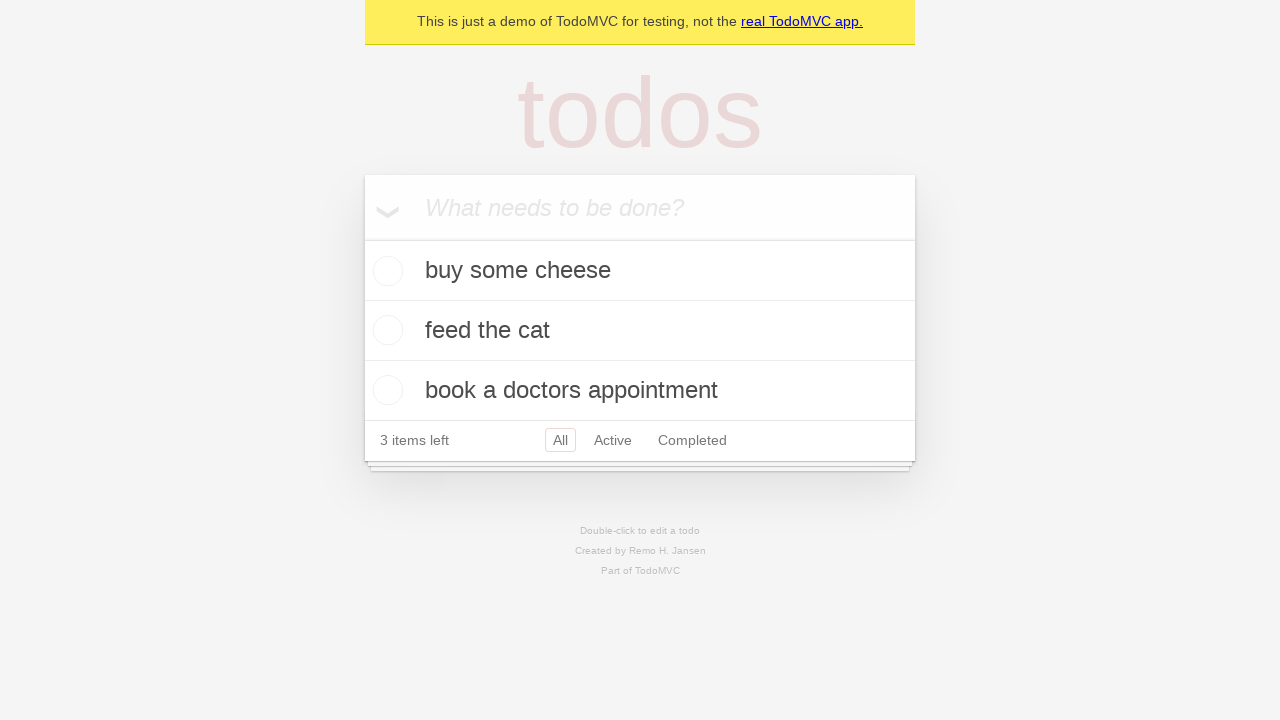

Checked the first todo to mark it as completed at (385, 271) on .todo-list li .toggle >> nth=0
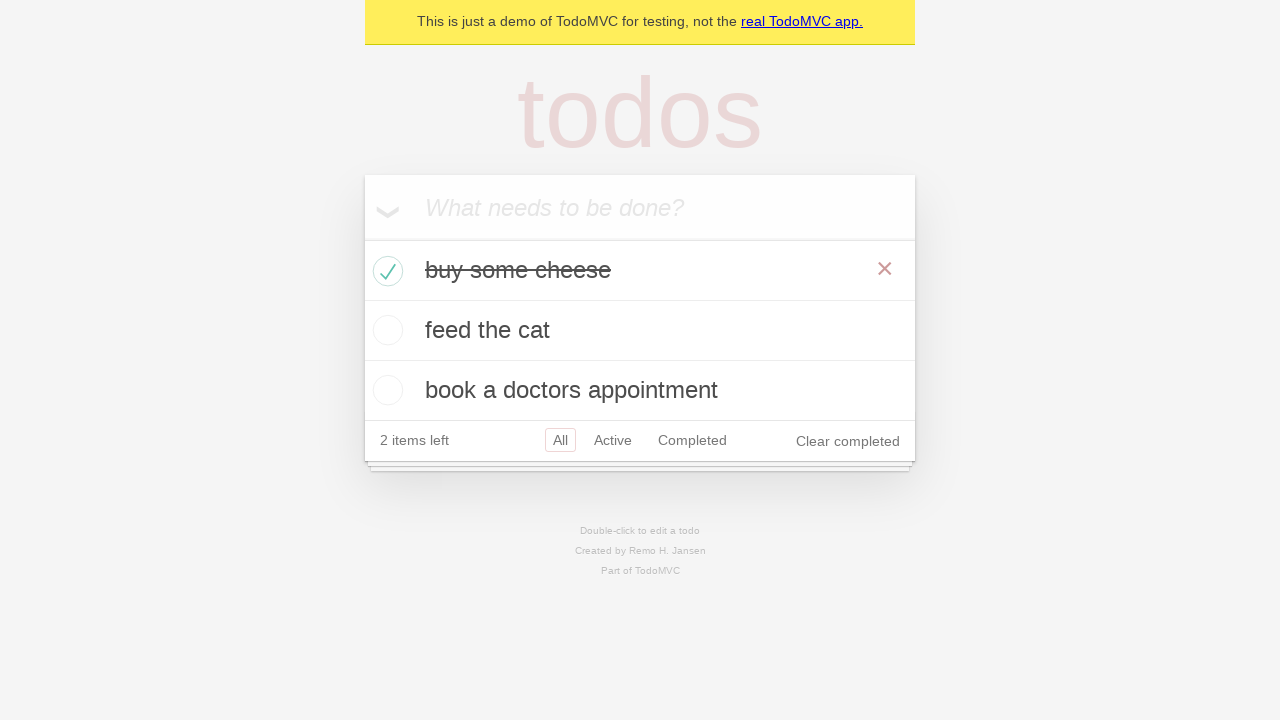

Clicked 'Clear completed' button to remove completed todo at (848, 441) on internal:role=button[name="Clear completed"i]
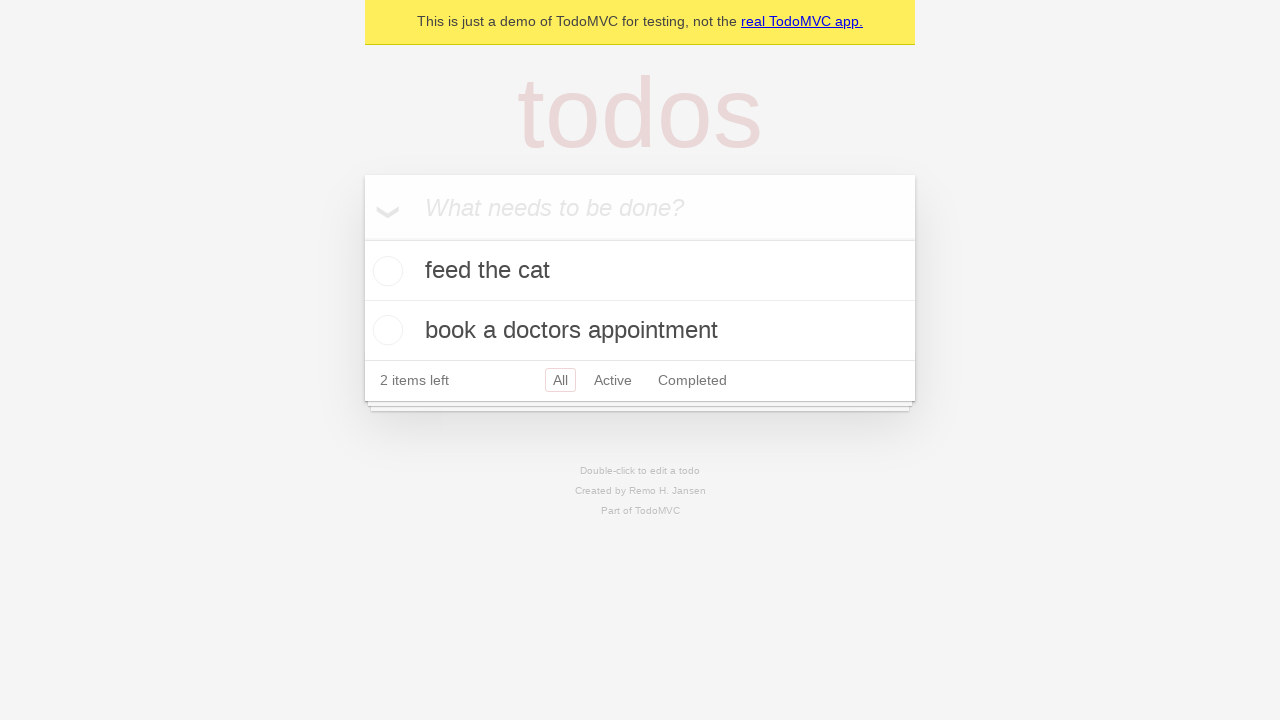

Waited 500ms for UI update
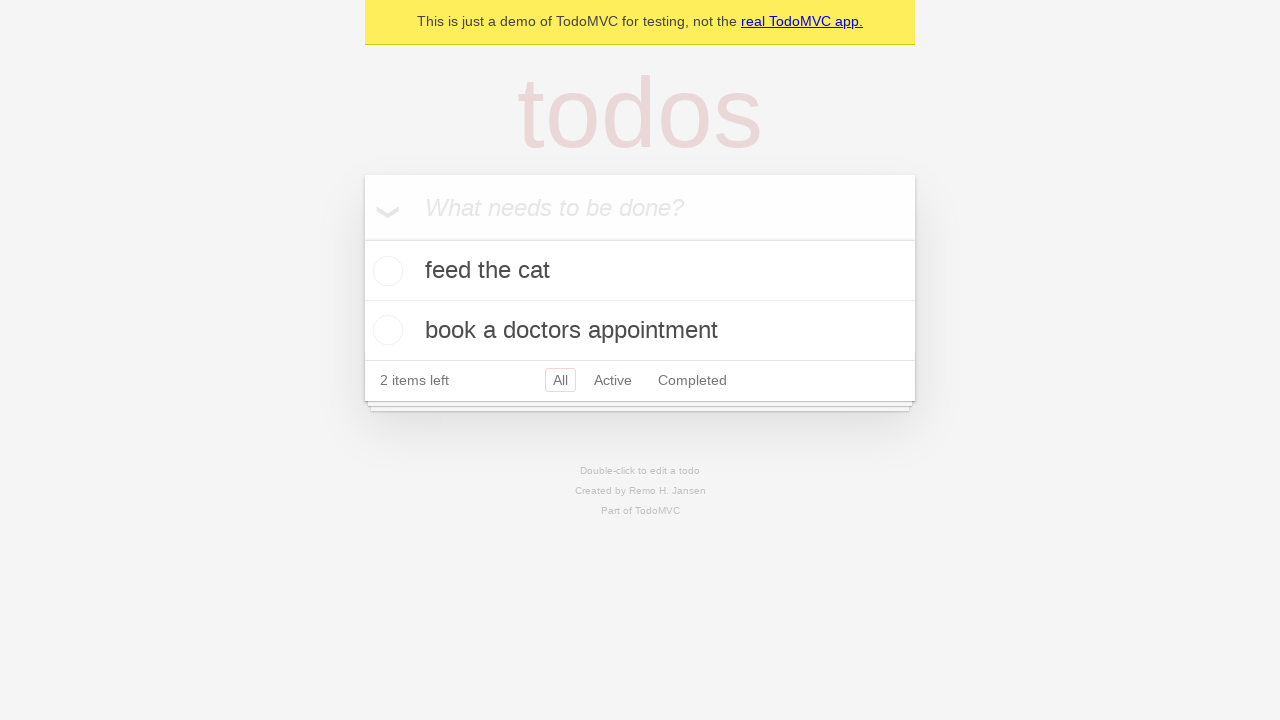

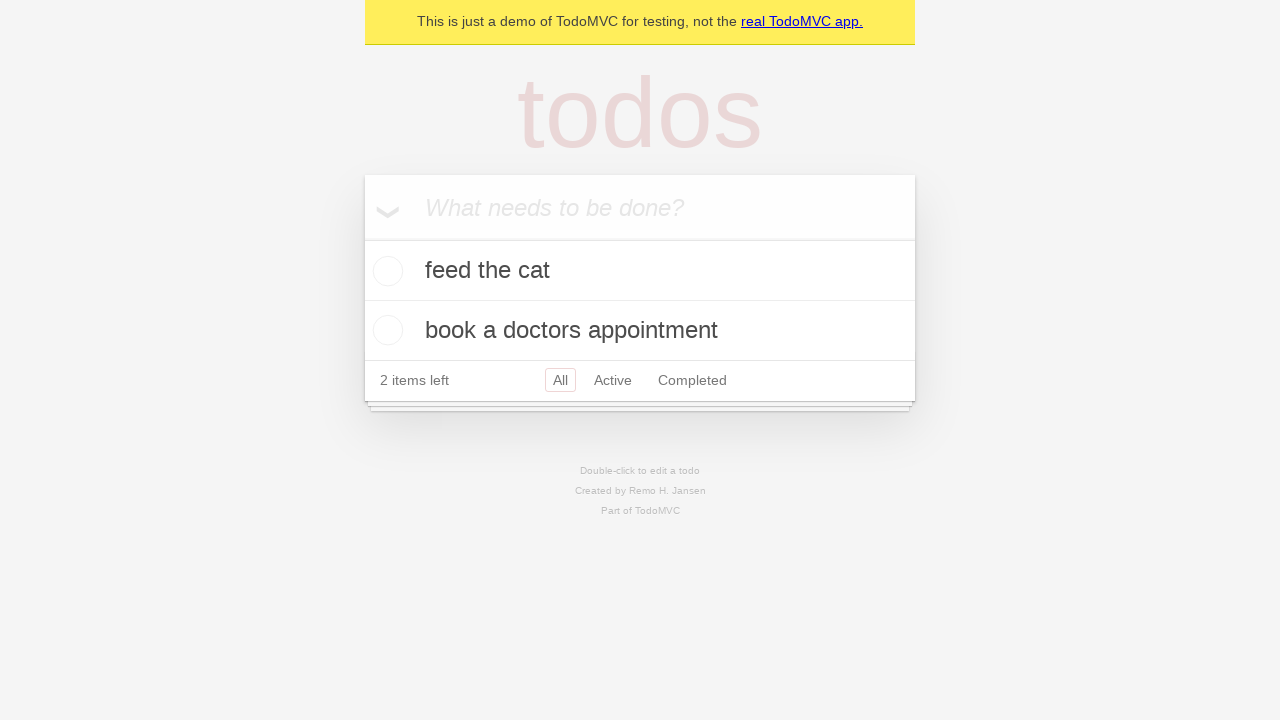